Navigates to the Automation Exercise website and clicks on the Test Cases button in the header navigation

Starting URL: https://automationexercise.com/

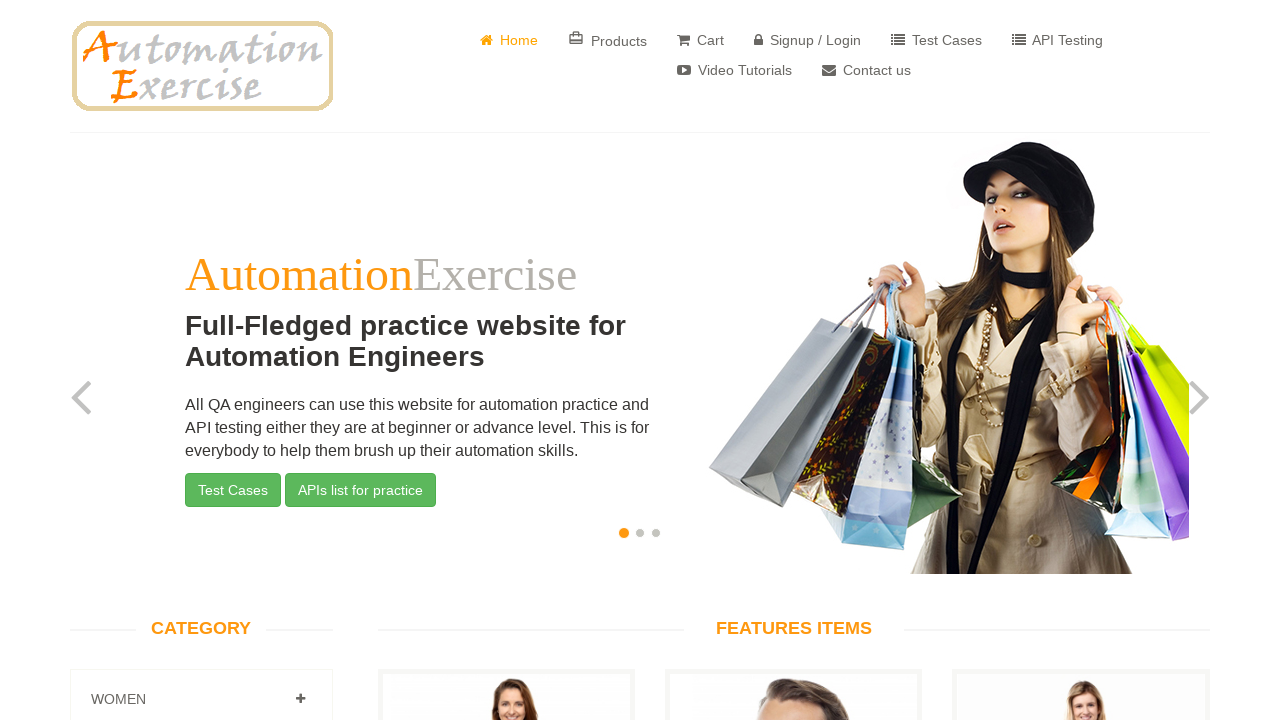

Navigated to Automation Exercise website
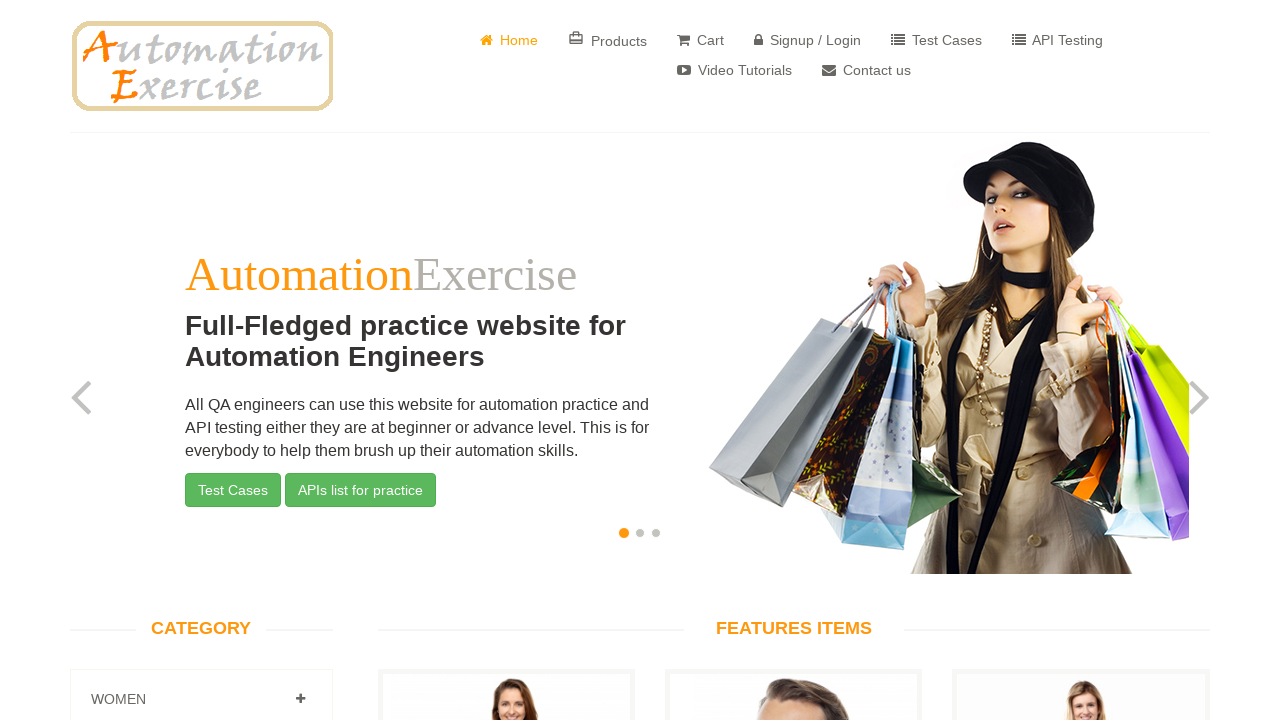

Clicked on 'Test Cases' button in header navigation at (936, 40) on xpath=//*[@id="header"]/div/div/div/div[2]/div/ul/li[5]/a
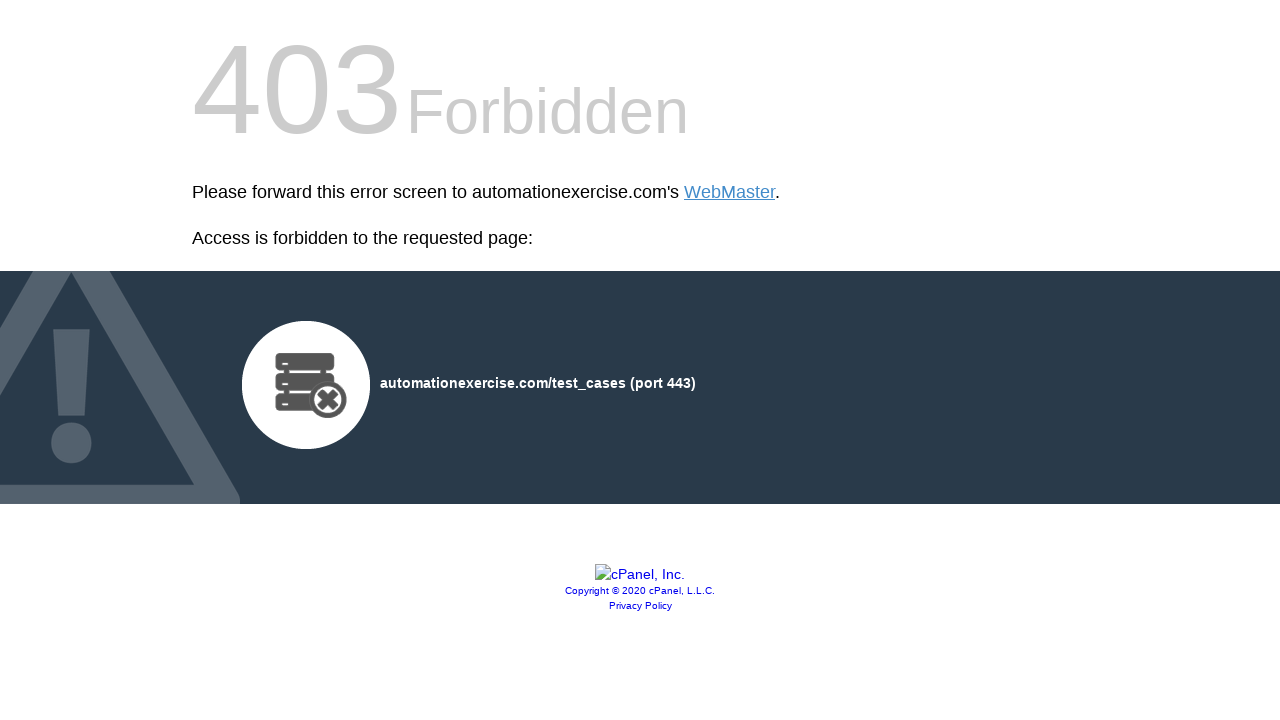

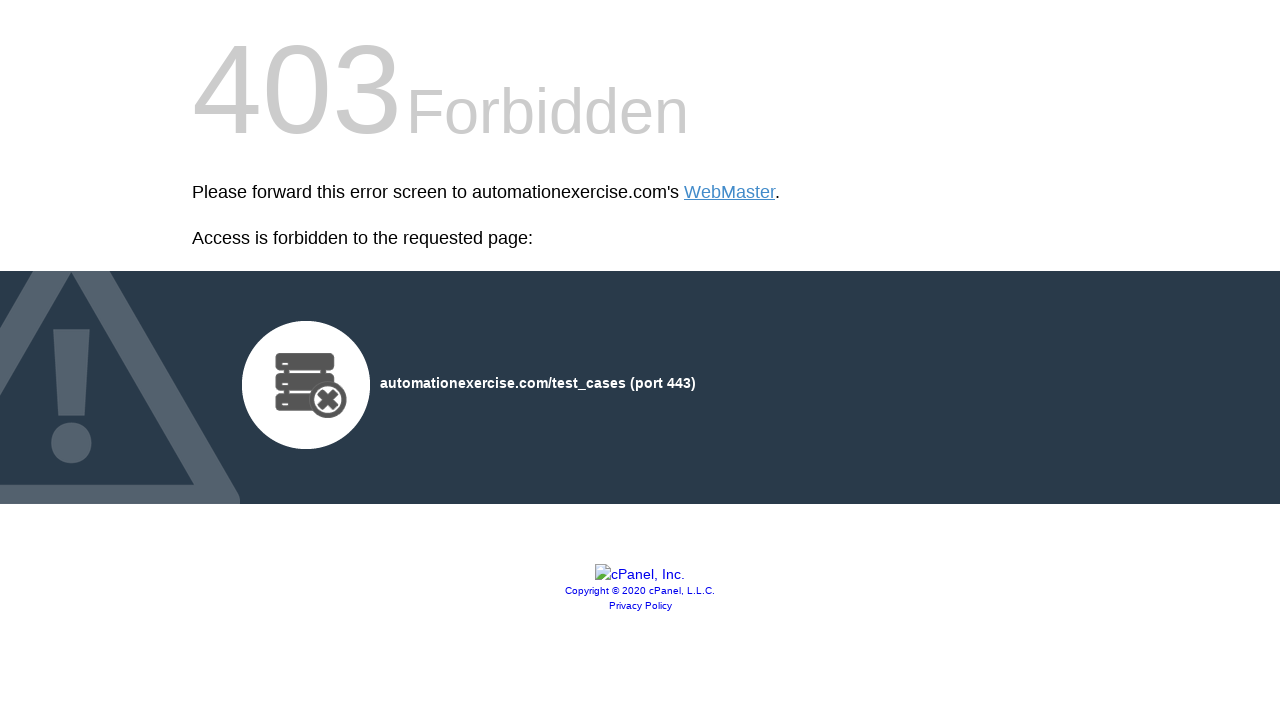